Tests window switching functionality by opening a new window, extracting email text from it, and using that email to fill a form in the parent window

Starting URL: https://rahulshettyacademy.com/loginpagePractise/#

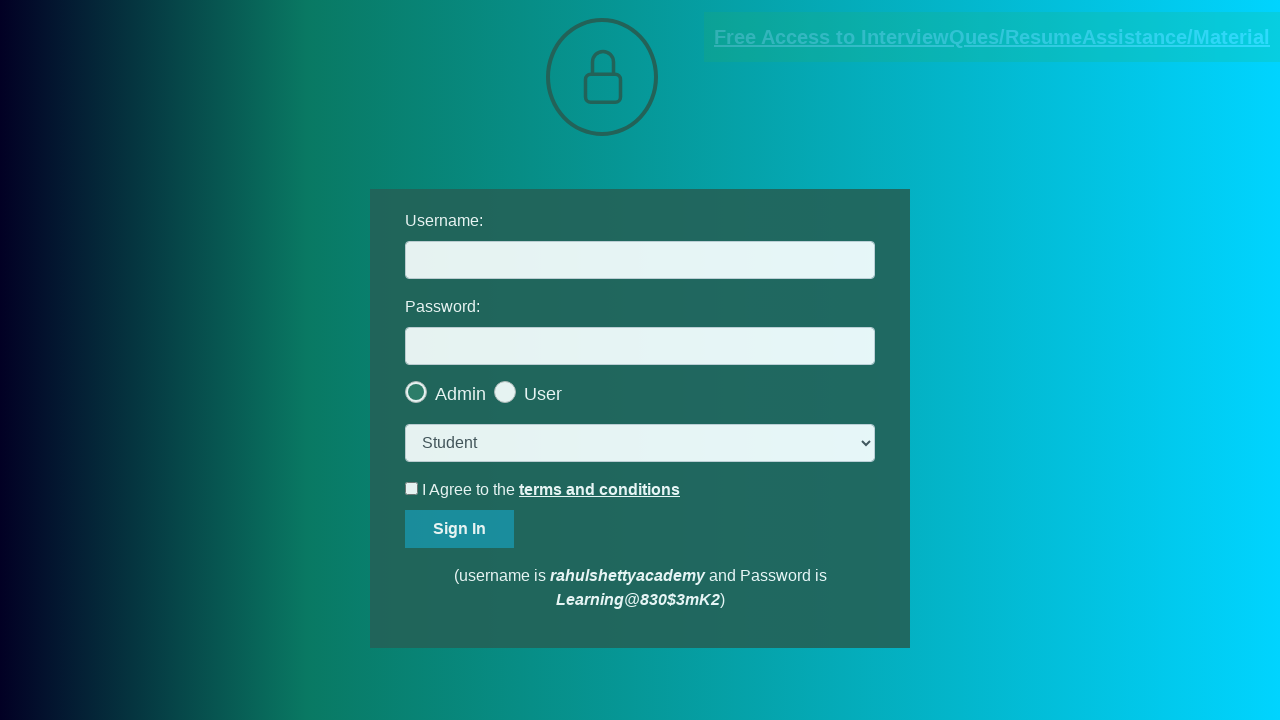

Clicked blinking text link to open new window at (992, 37) on a.blinkingText
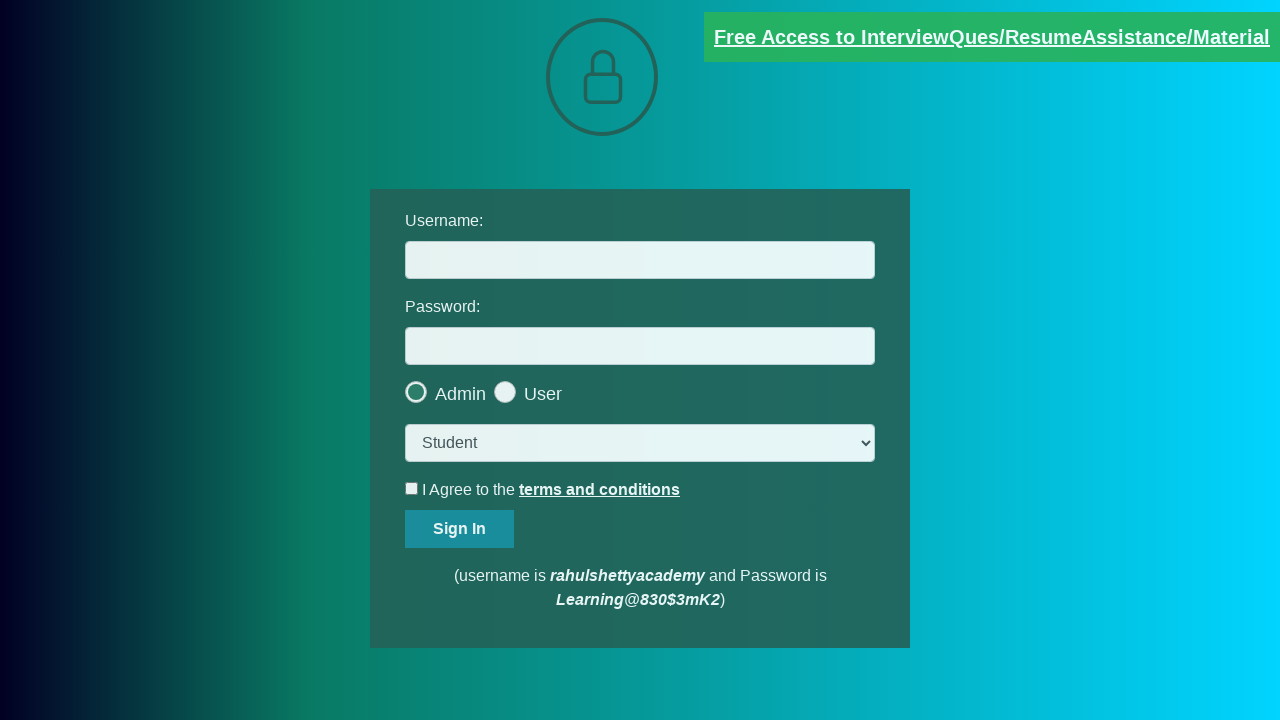

New window opened and captured
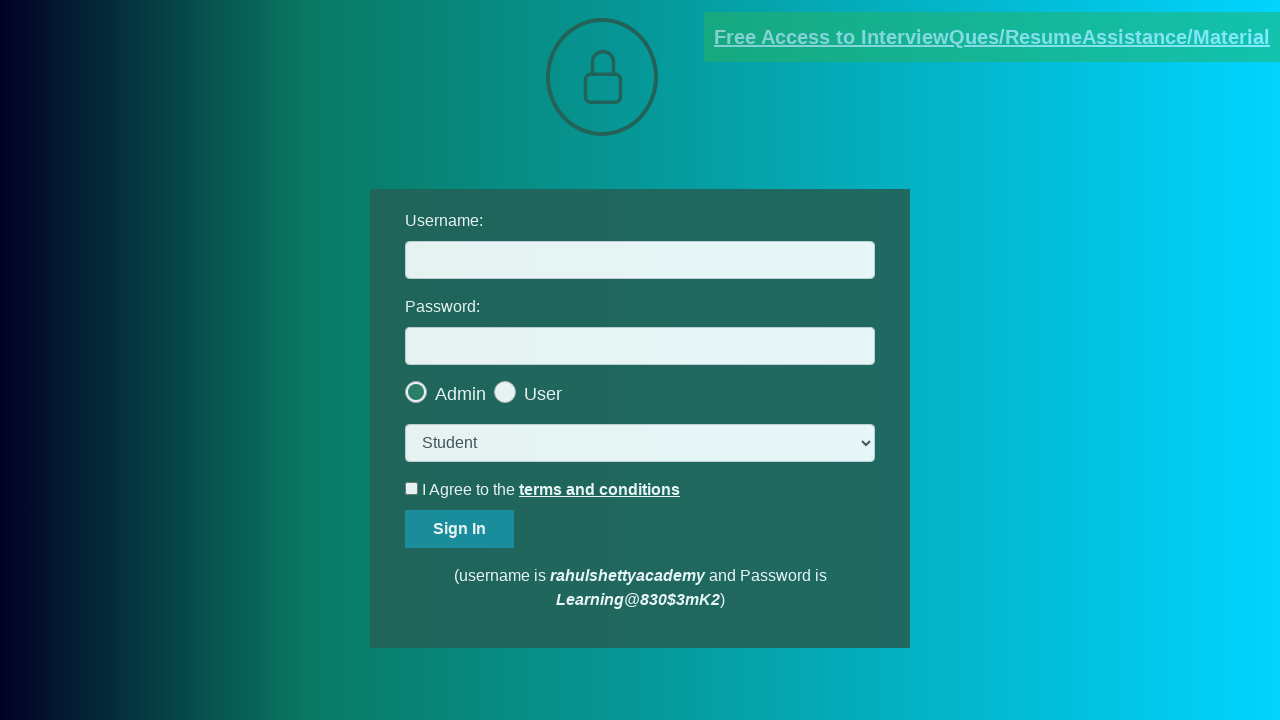

Extracted text content from new window
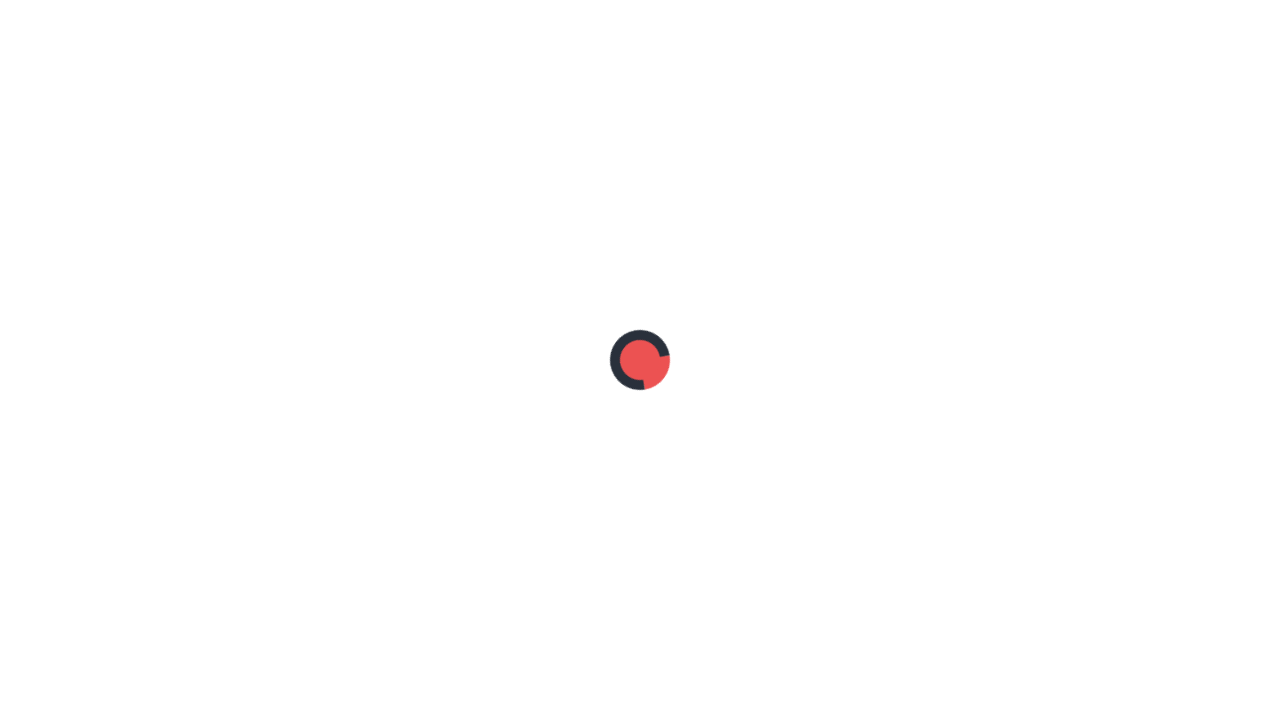

Extracted email address: mentor@rahulshettyacademy.com
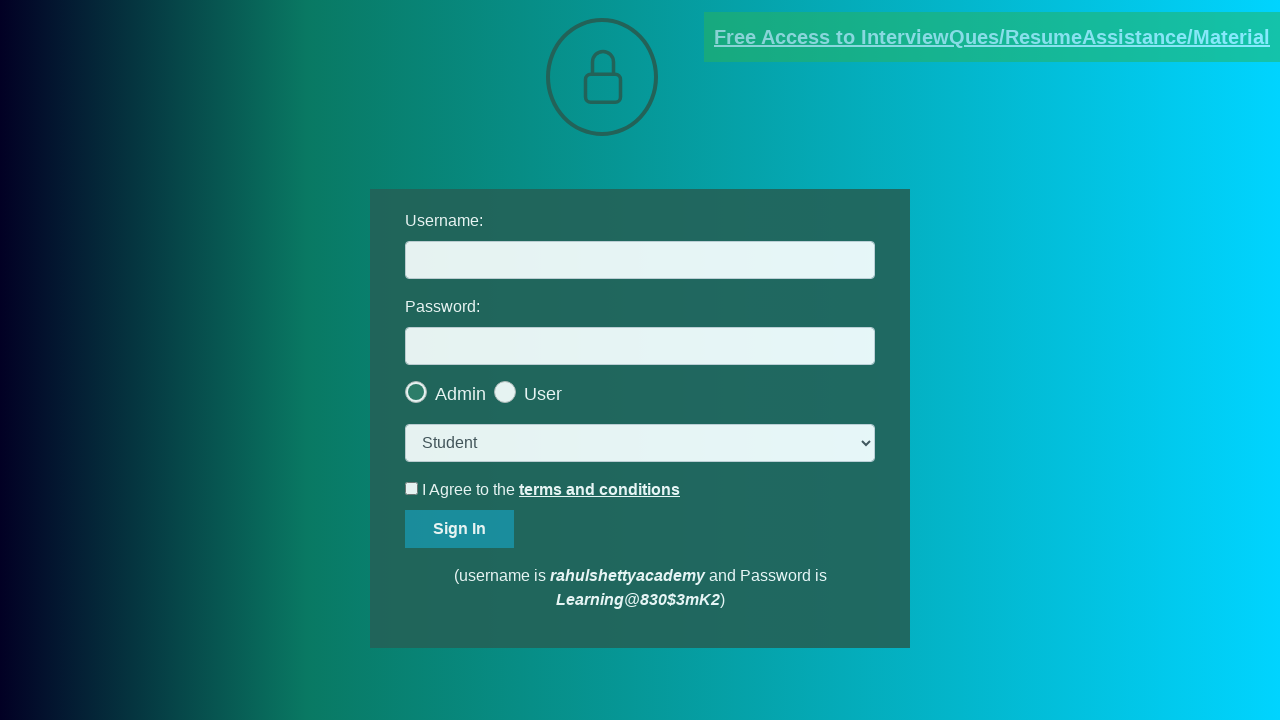

Filled username field with extracted email: mentor@rahulshettyacademy.com on input#username
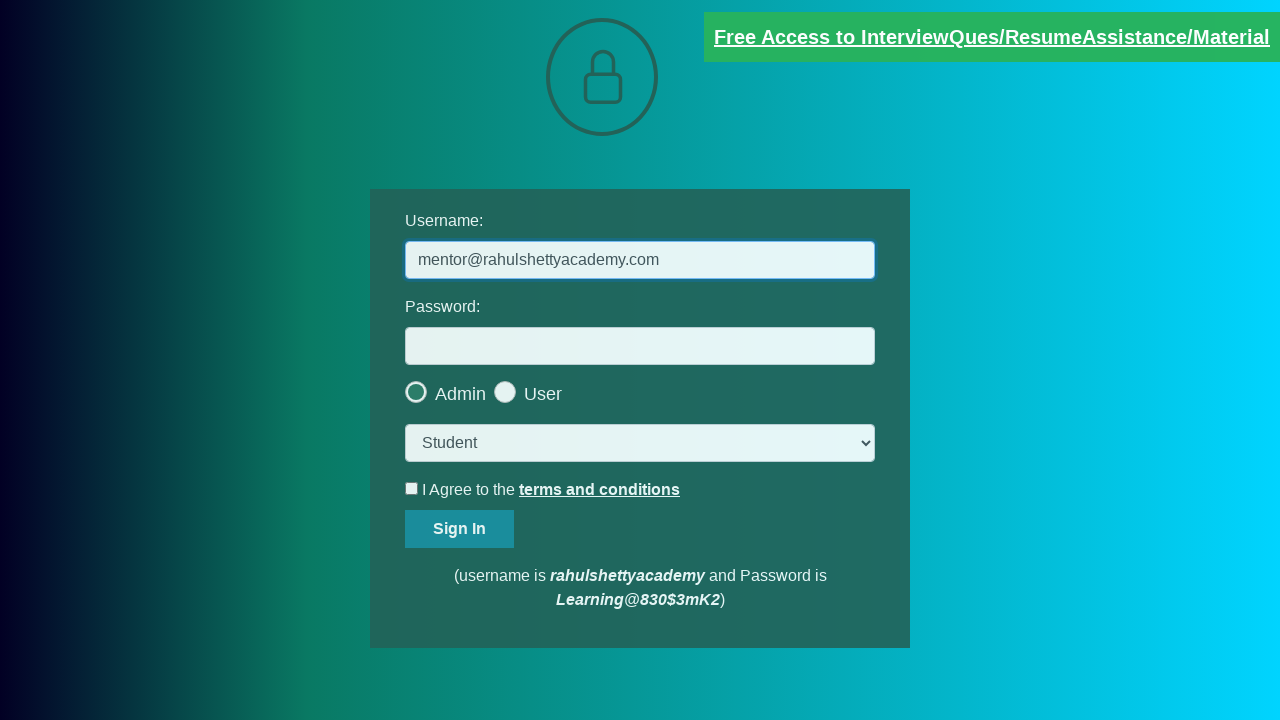

Filled password field with 'password123' on input#password
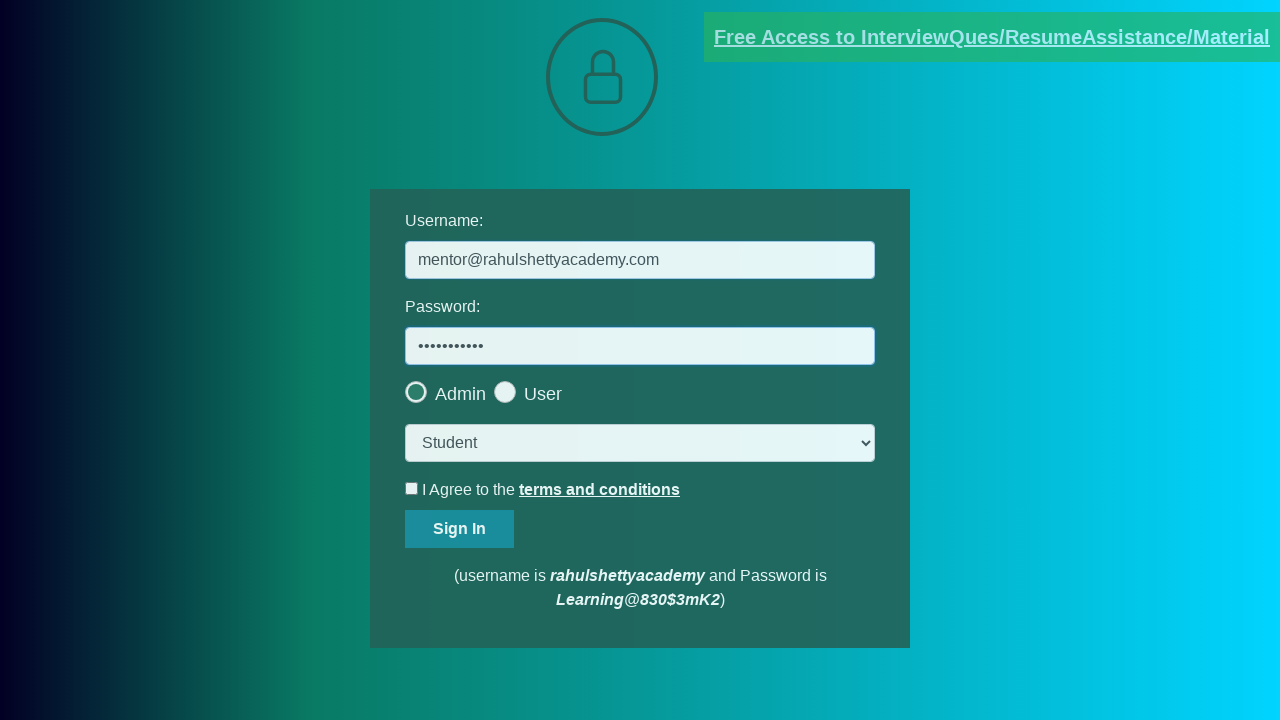

Clicked checkbox to agree to terms at (412, 488) on input[type='checkbox']
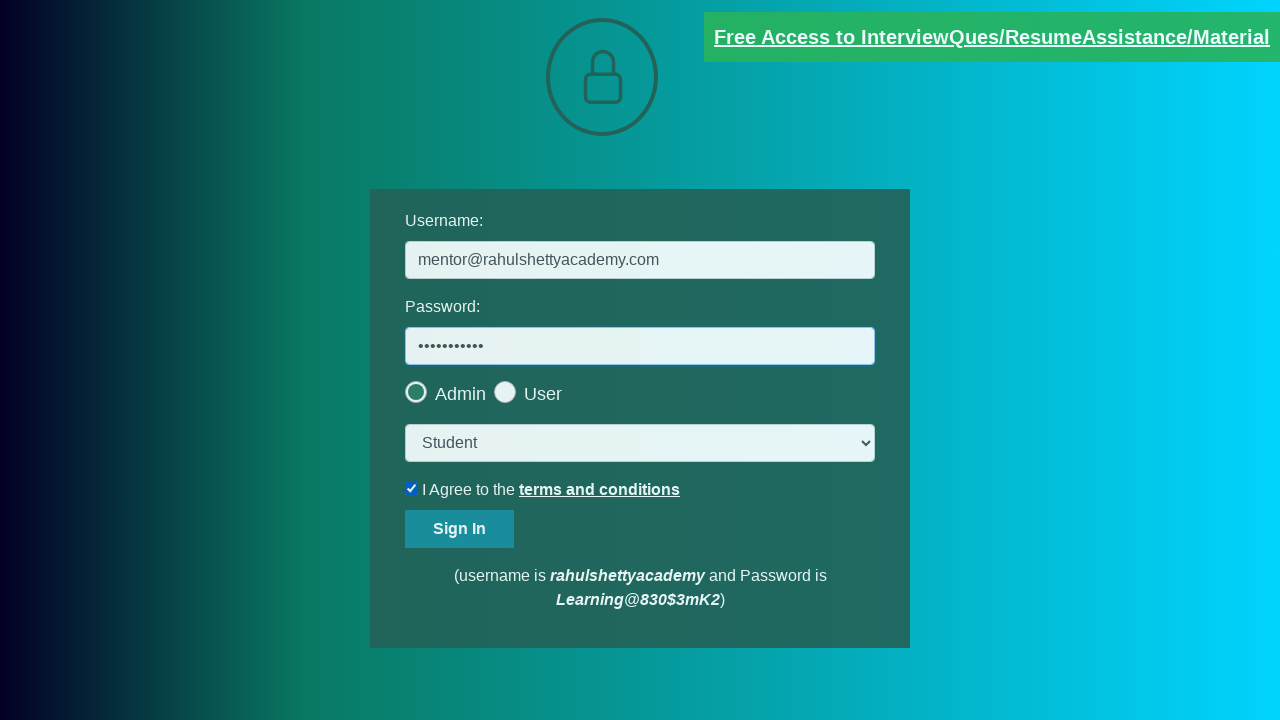

Clicked submit button to complete login at (460, 529) on input[type='submit']
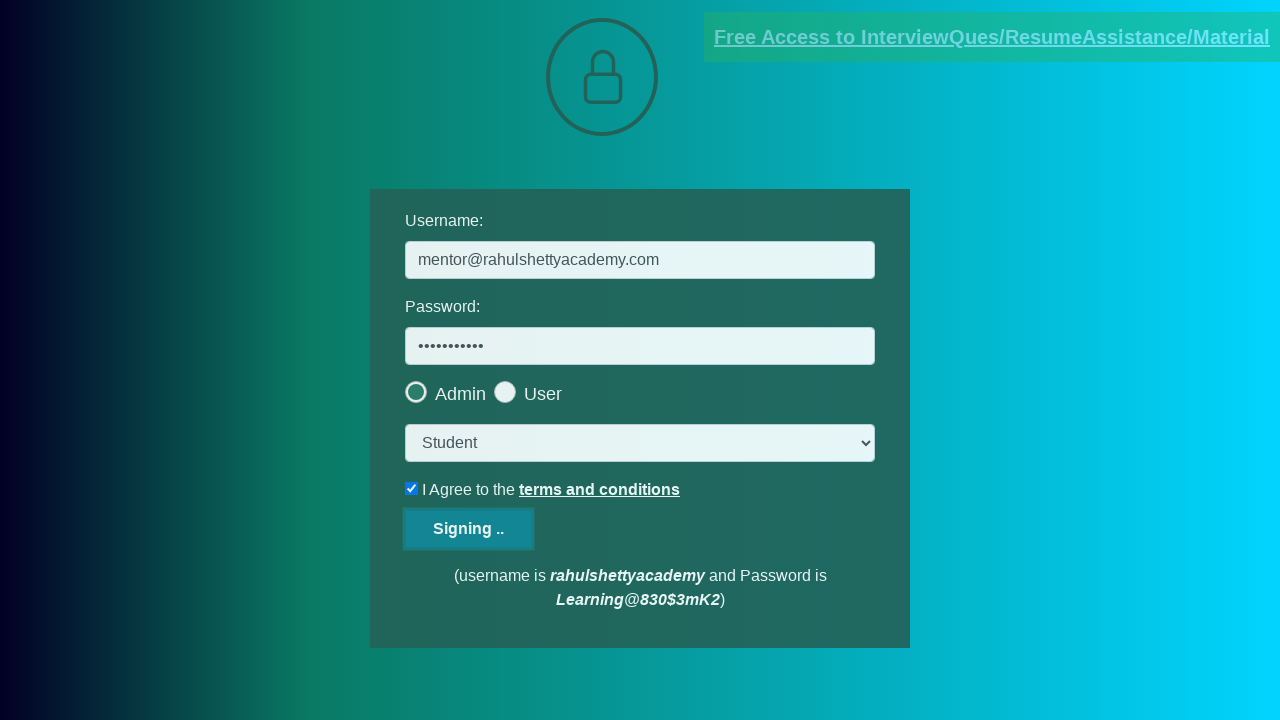

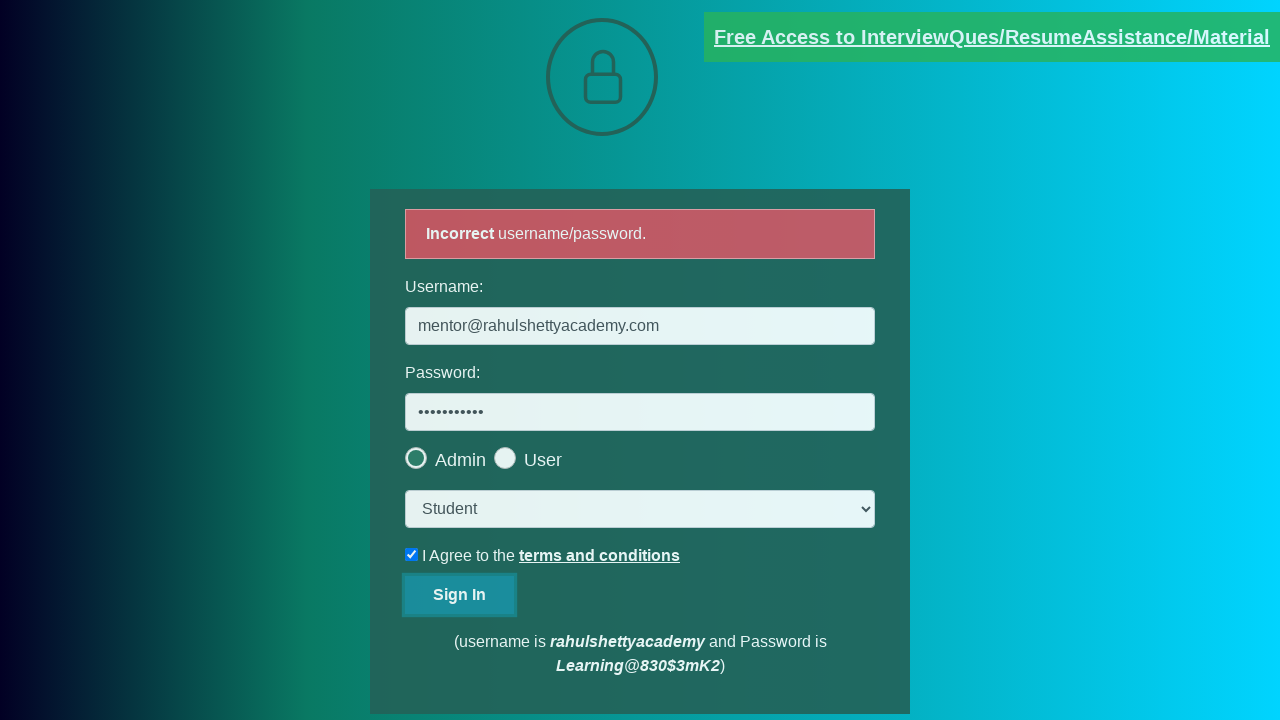